Tests mouse hover functionality by hovering over each dropdown navigation element on the vtiger.com homepage

Starting URL: https://www.vtiger.com/

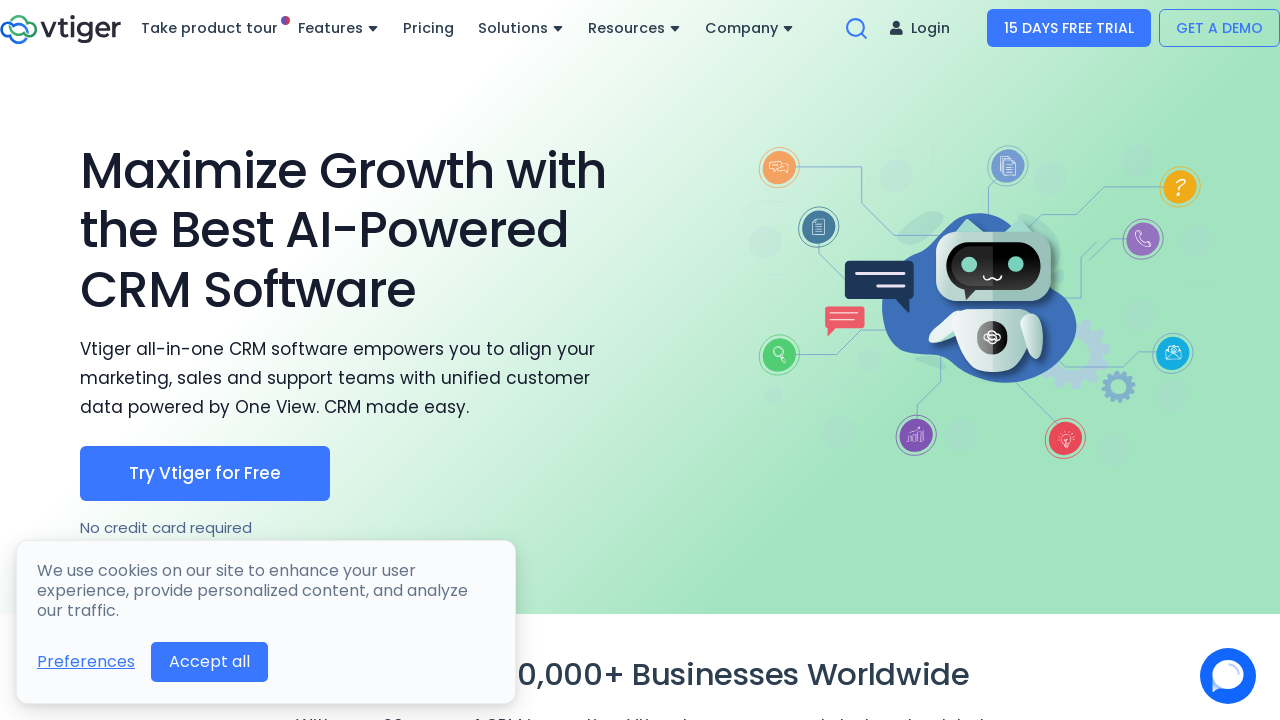

Located all dropdown navigation elements on vtiger.com homepage
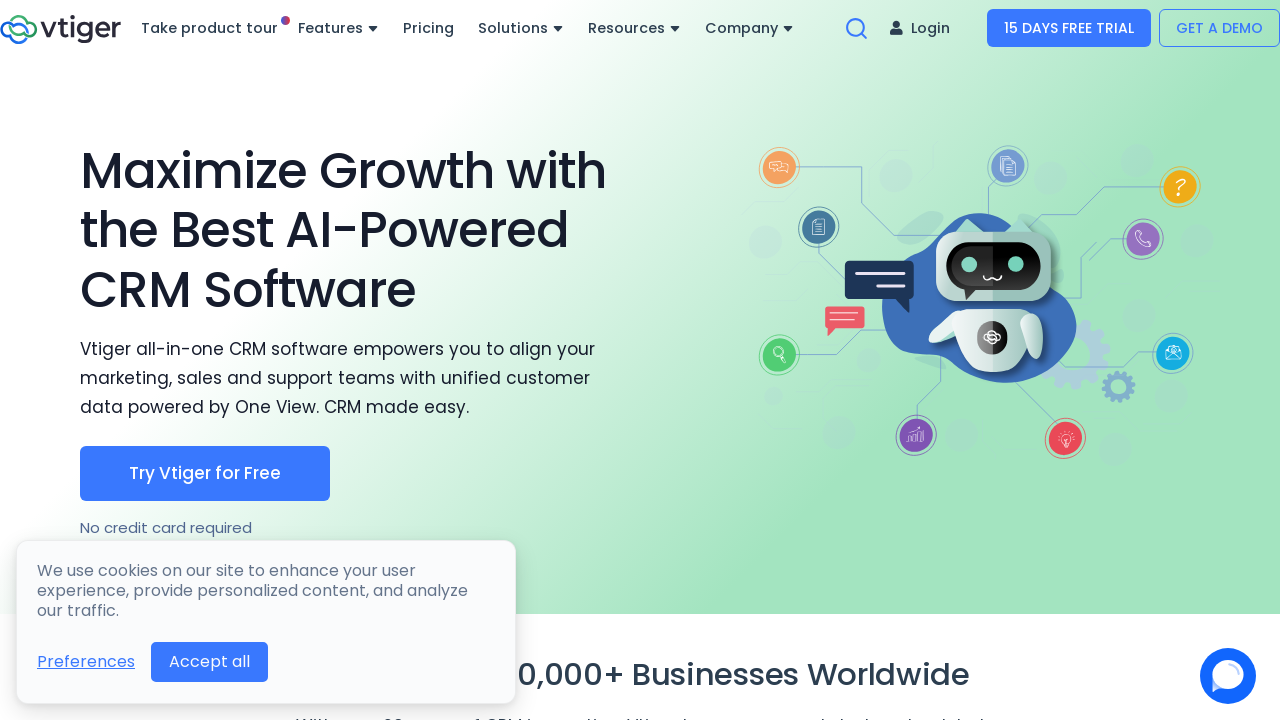

Hovered over dropdown navigation element
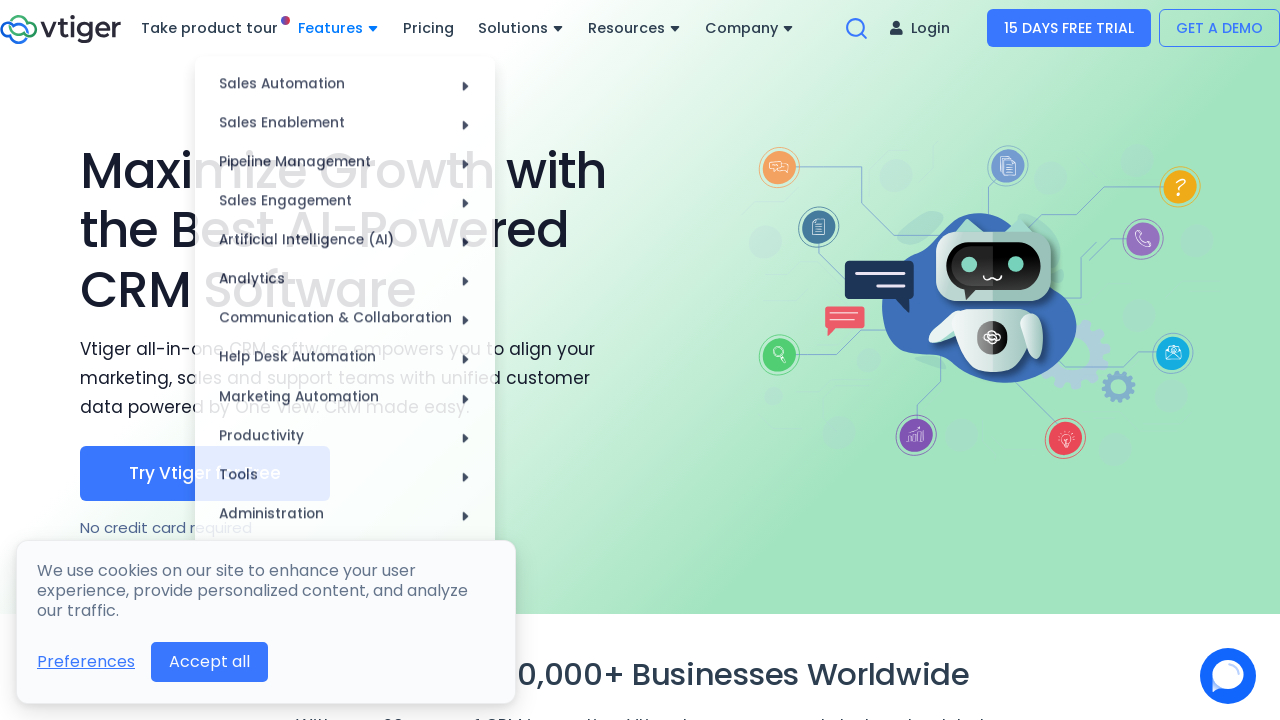

Waited 2 seconds for dropdown menu to display
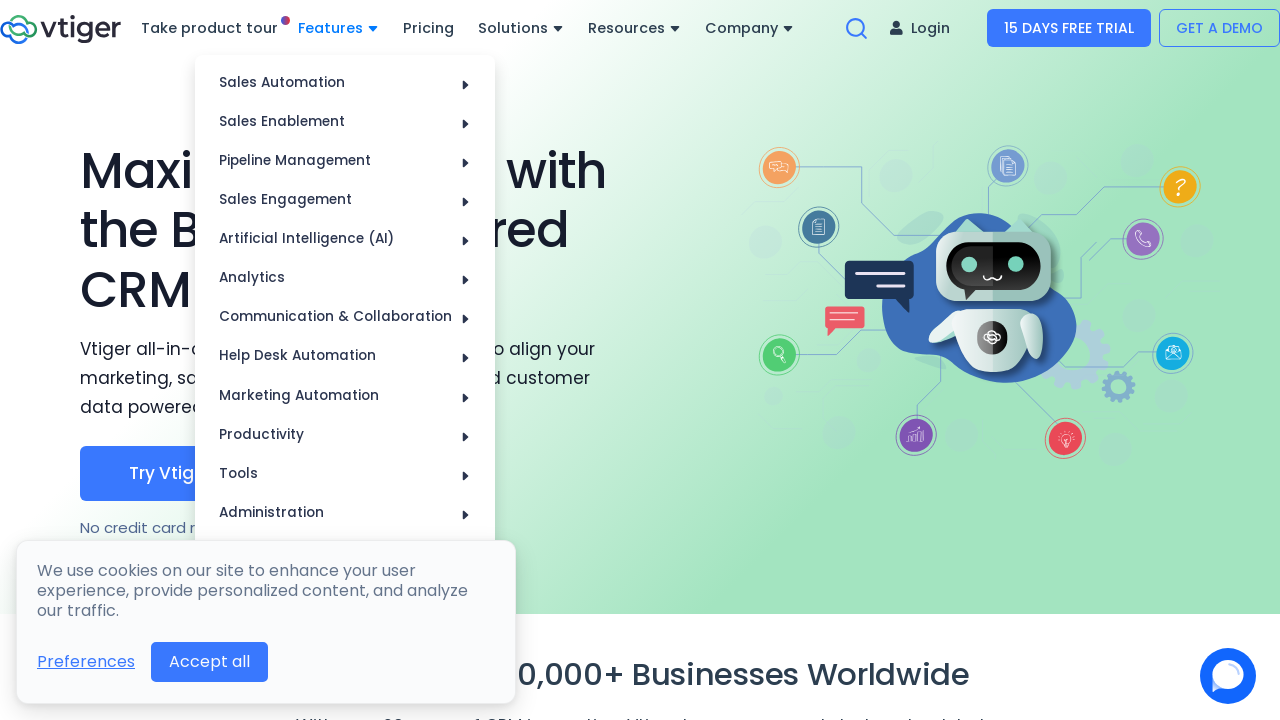

Hovered over dropdown navigation element
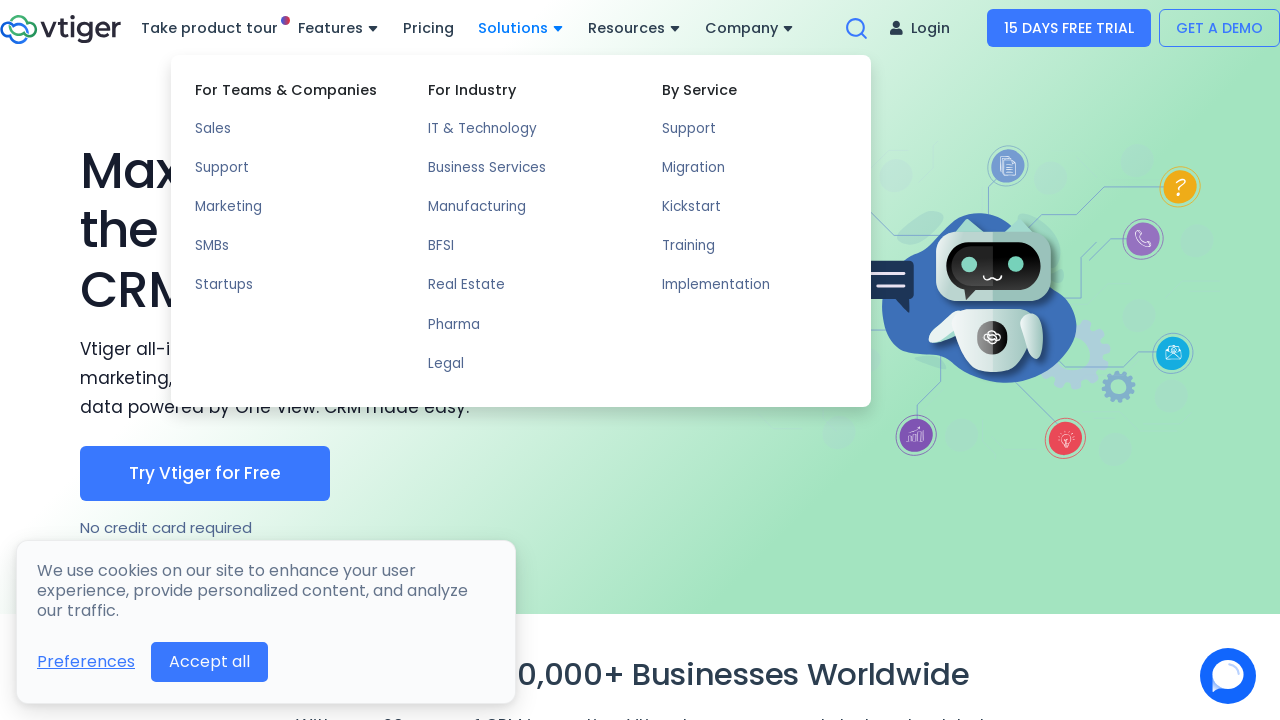

Waited 2 seconds for dropdown menu to display
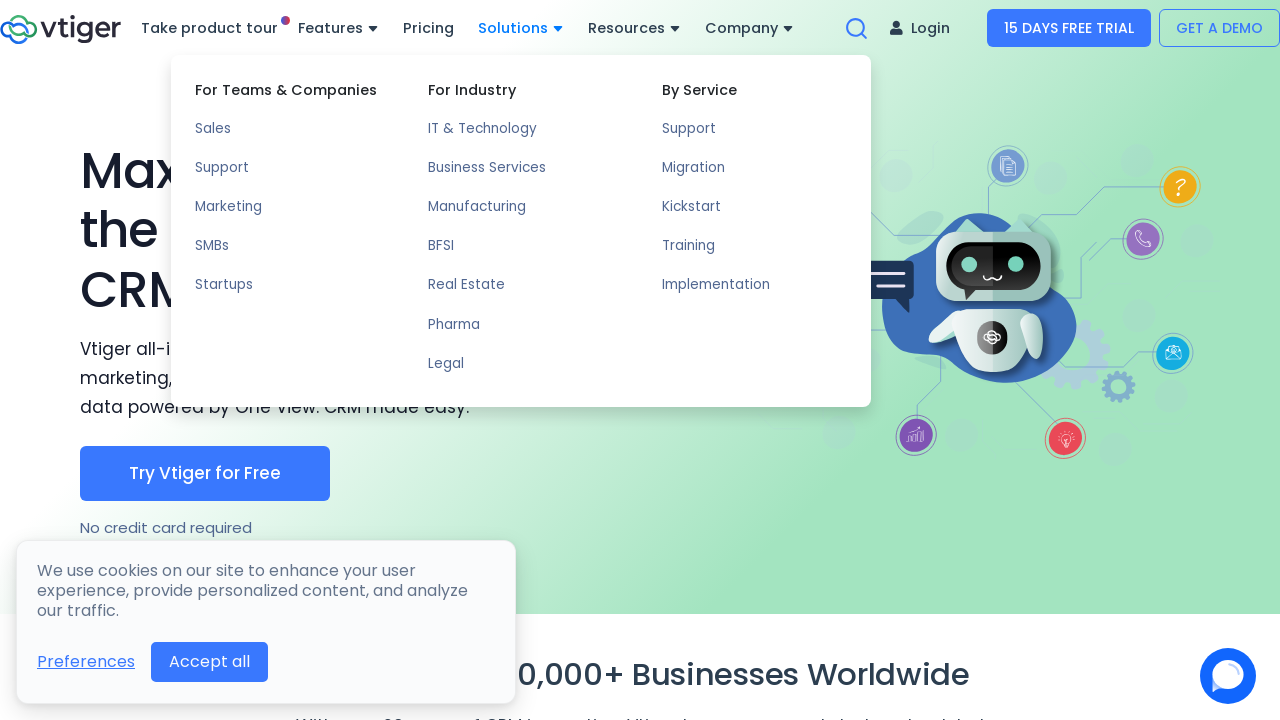

Hovered over dropdown navigation element
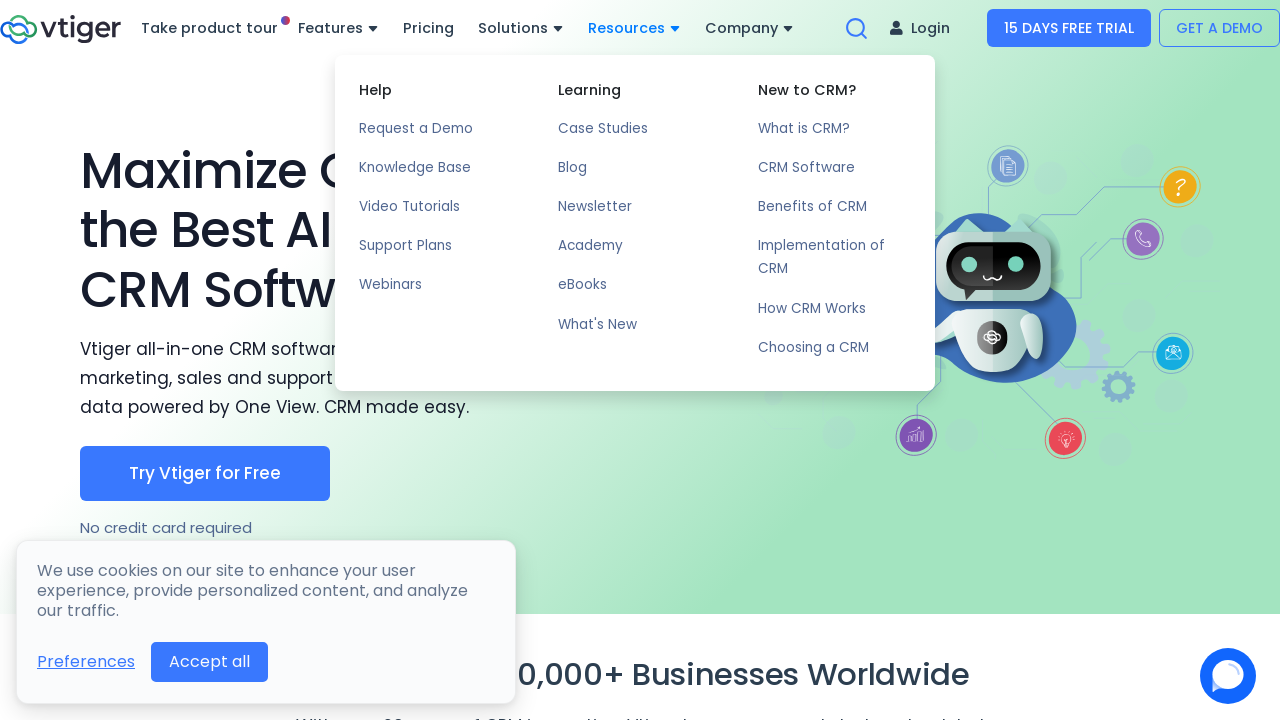

Waited 2 seconds for dropdown menu to display
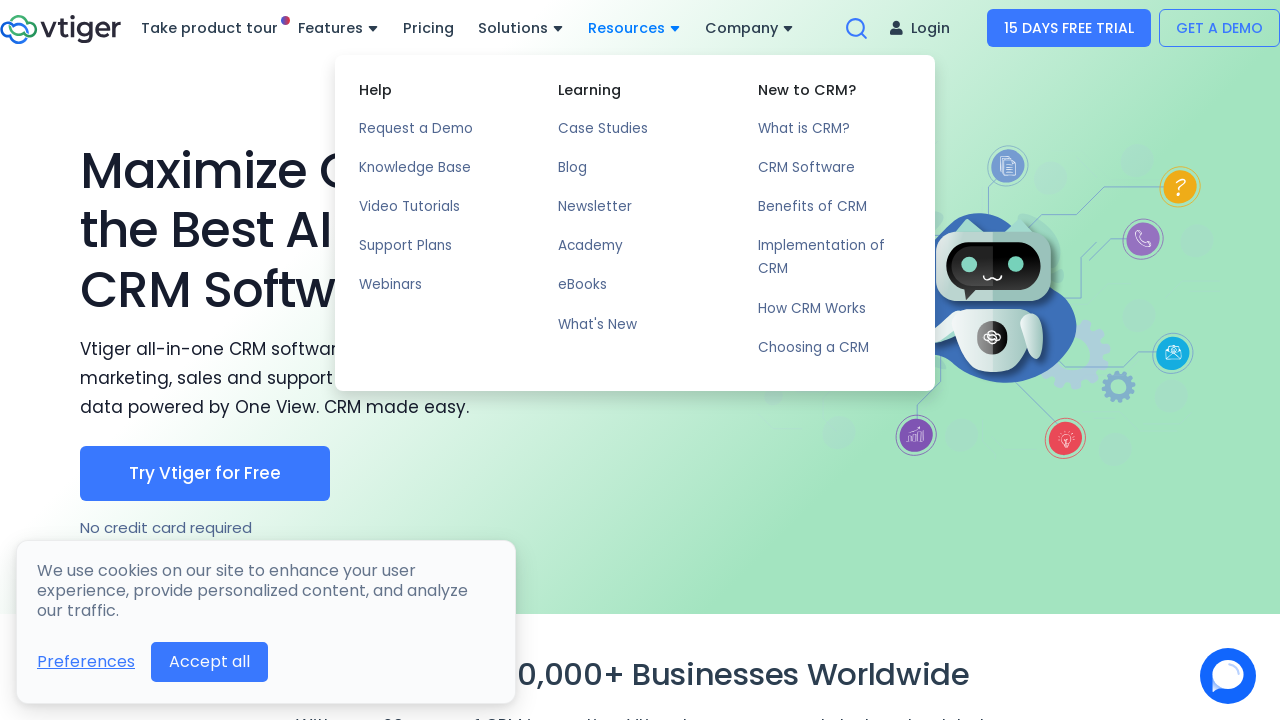

Hovered over dropdown navigation element
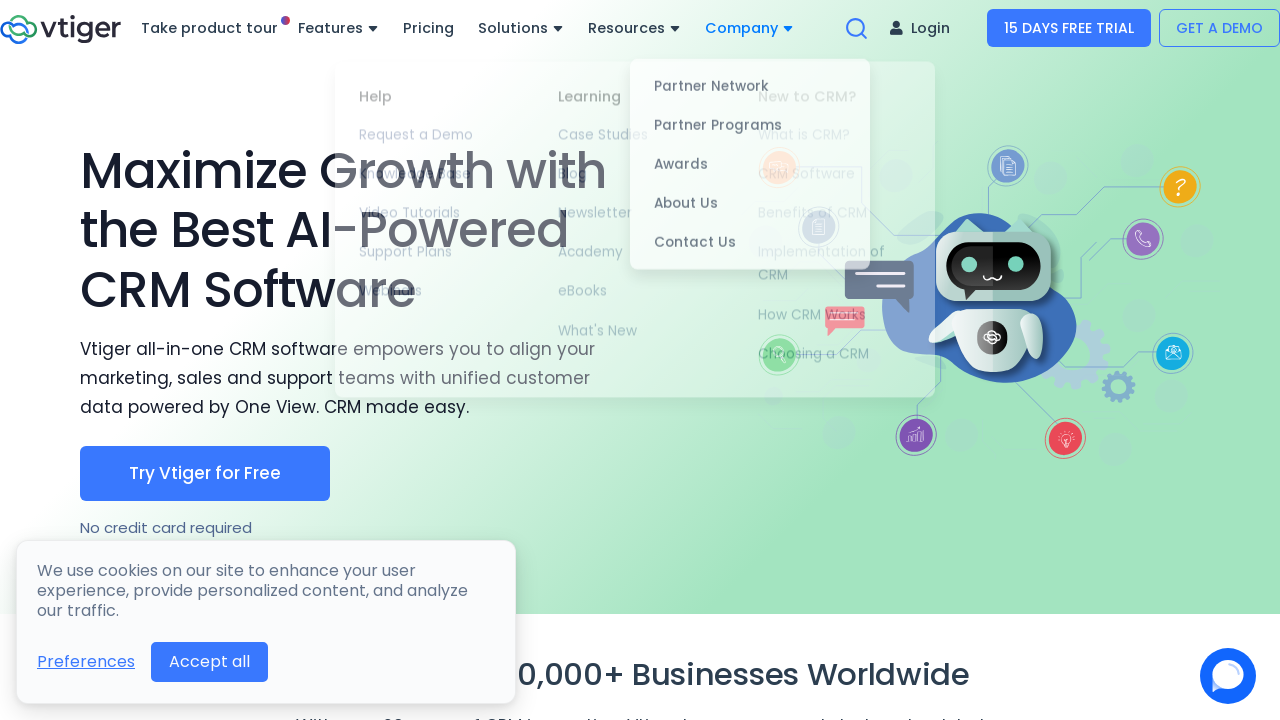

Waited 2 seconds for dropdown menu to display
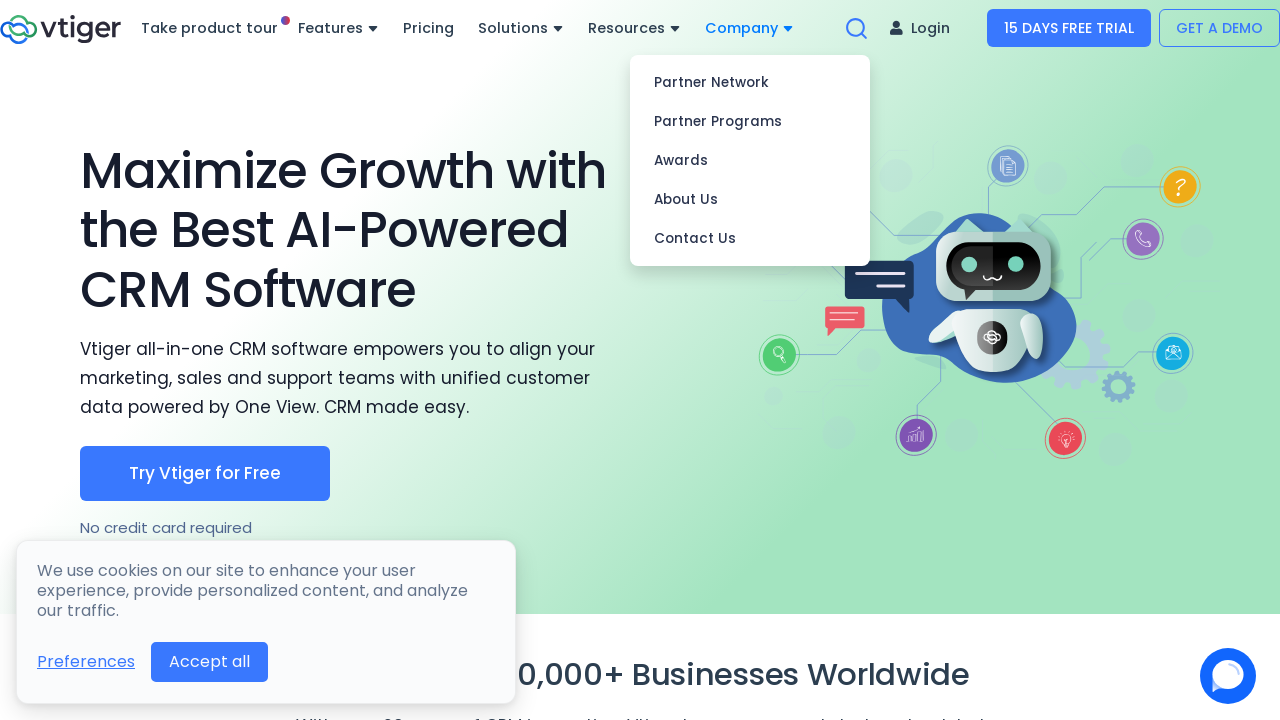

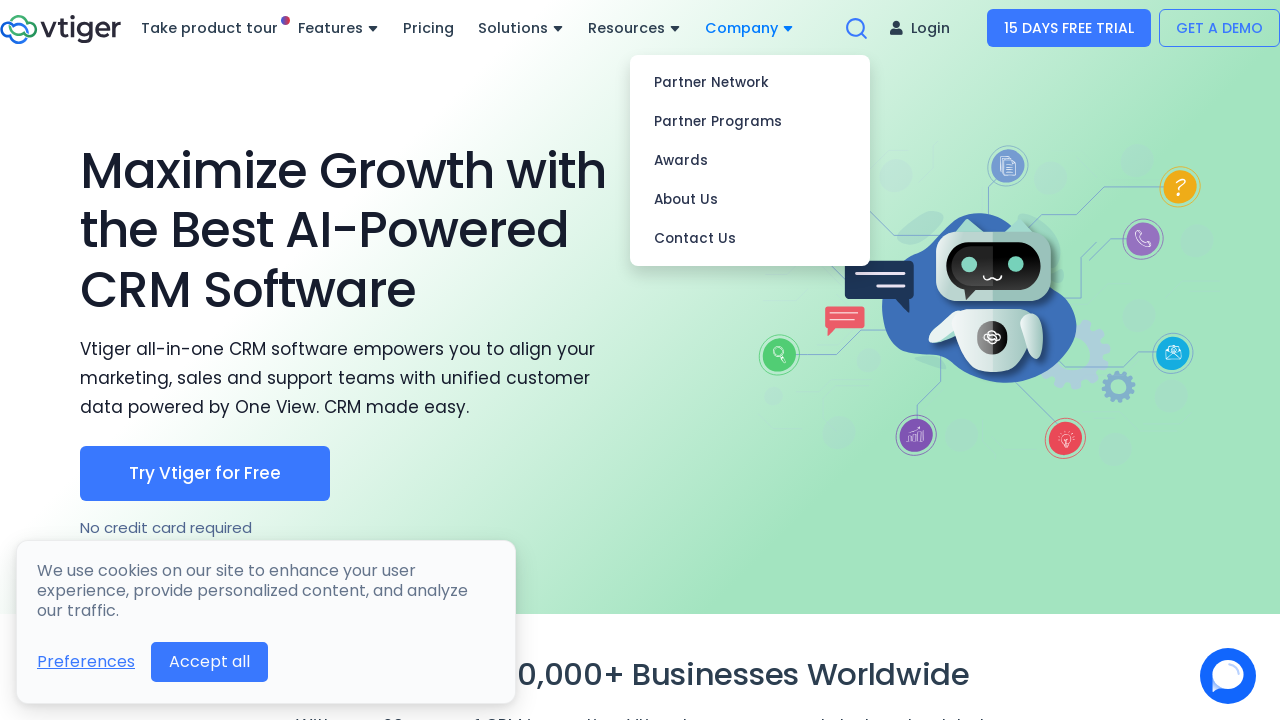